Tests number validation by entering an invalid number, submitting, and checking for error messages or alerts.

Starting URL: https://kristinek.github.io/site/tasks/enter_a_number

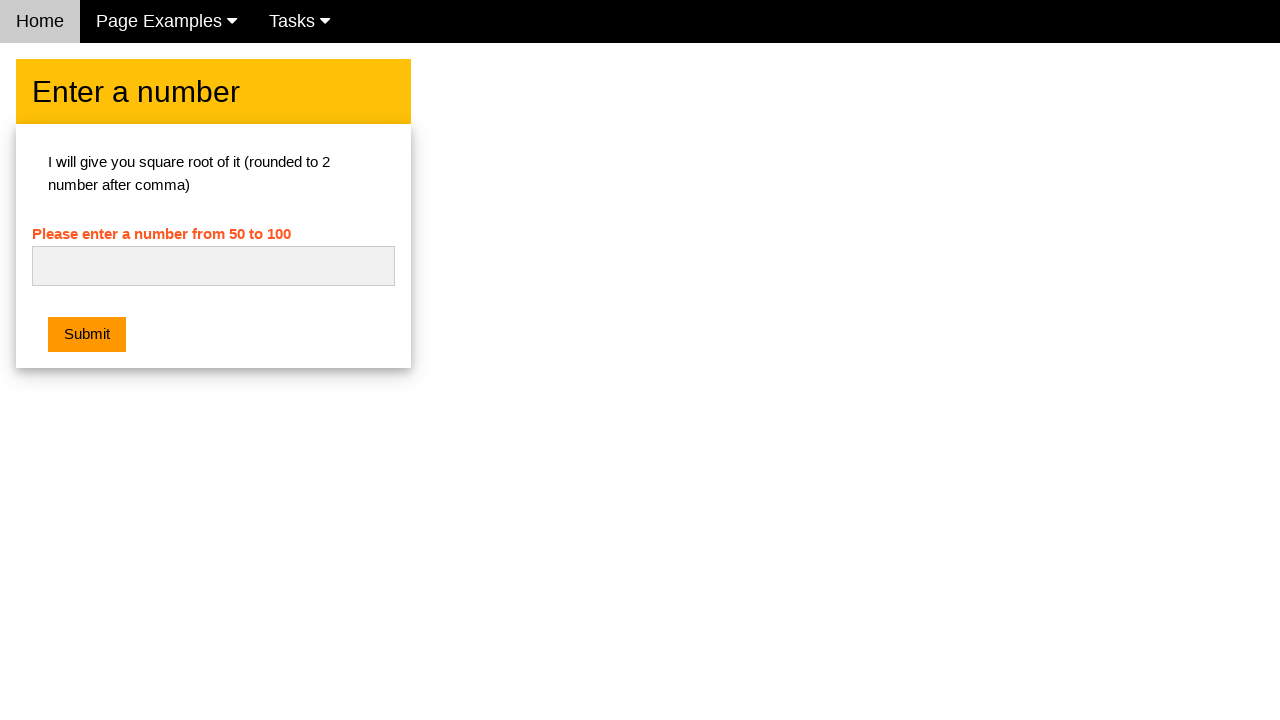

Entered invalid text 'abc' into number input field on #numb
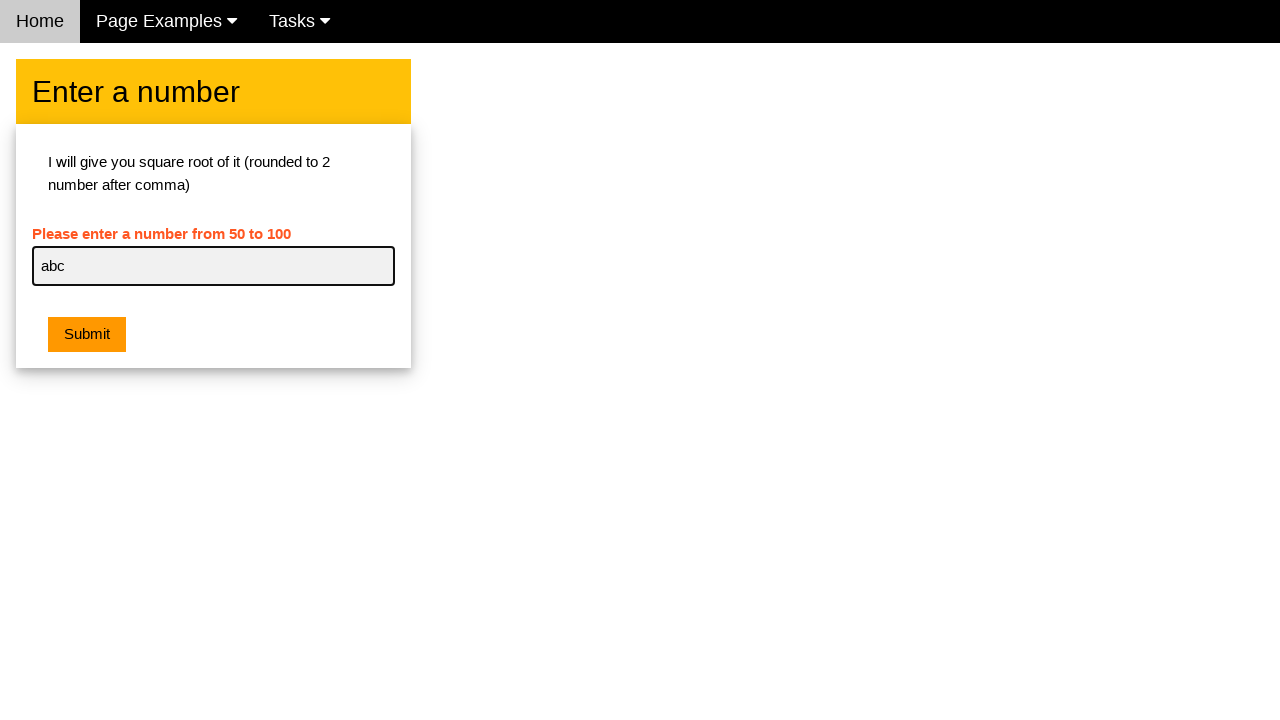

Clicked submit button at (87, 335) on button
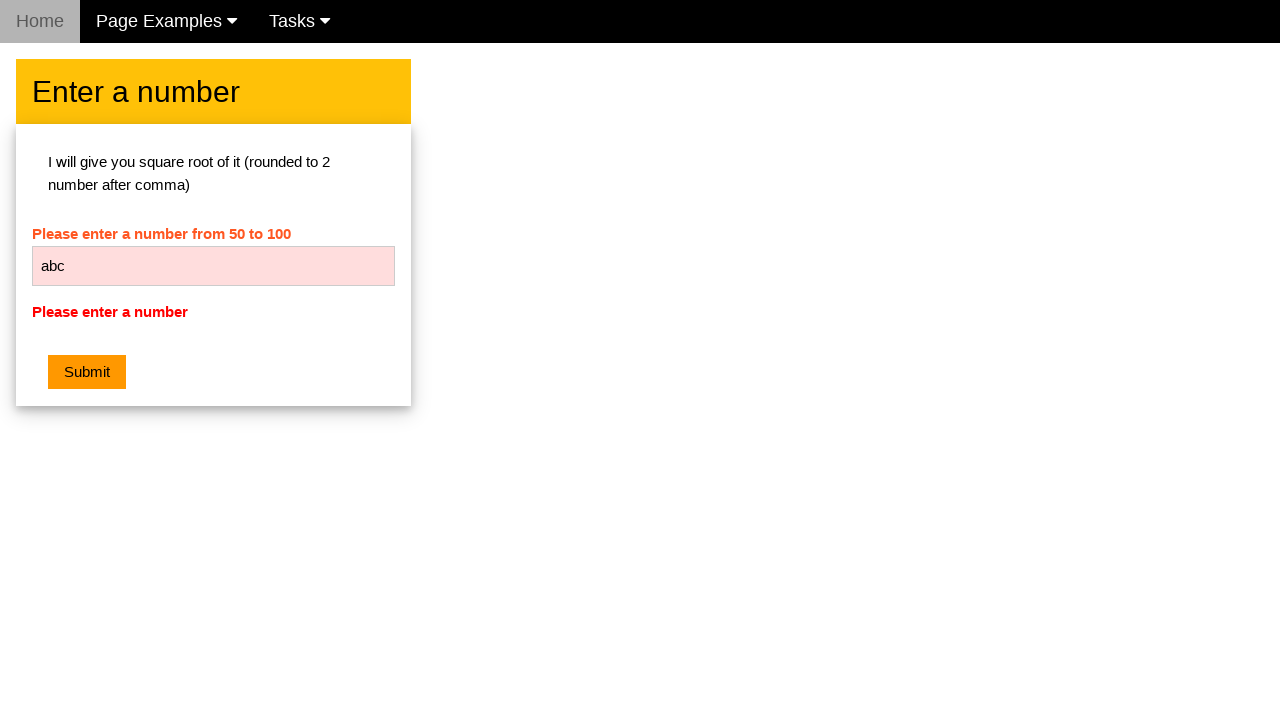

Error message element appeared after validation
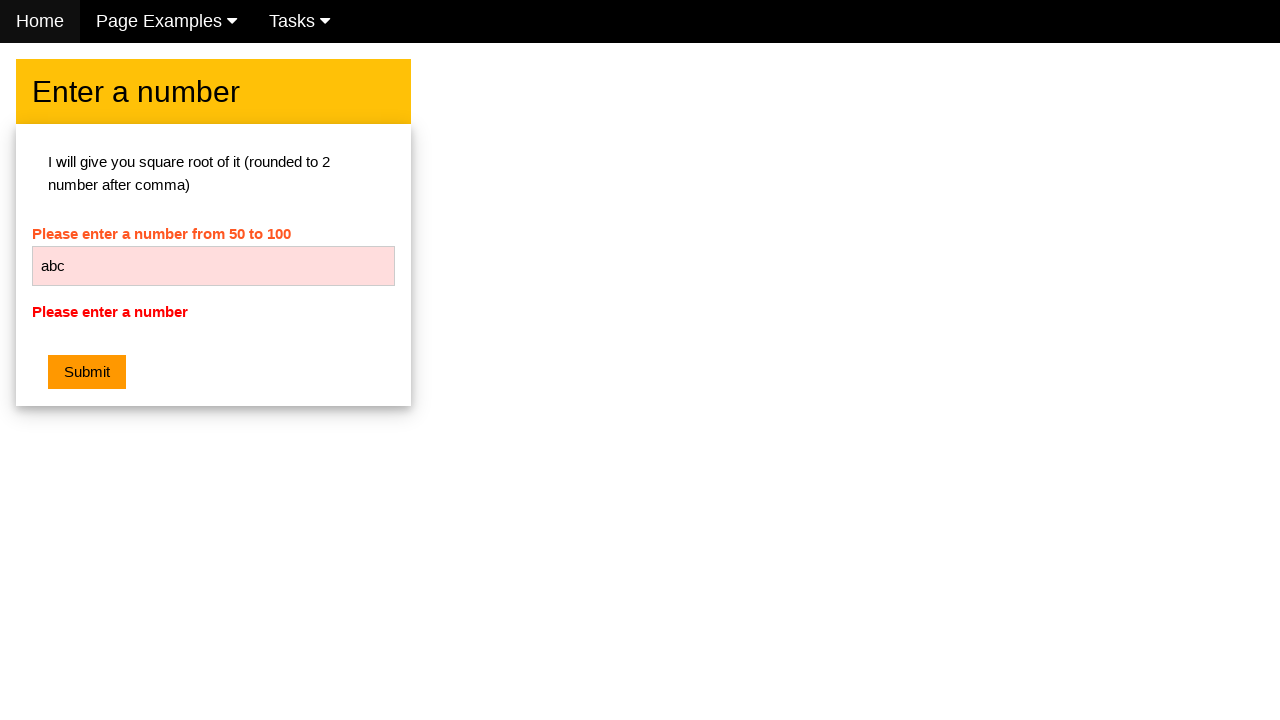

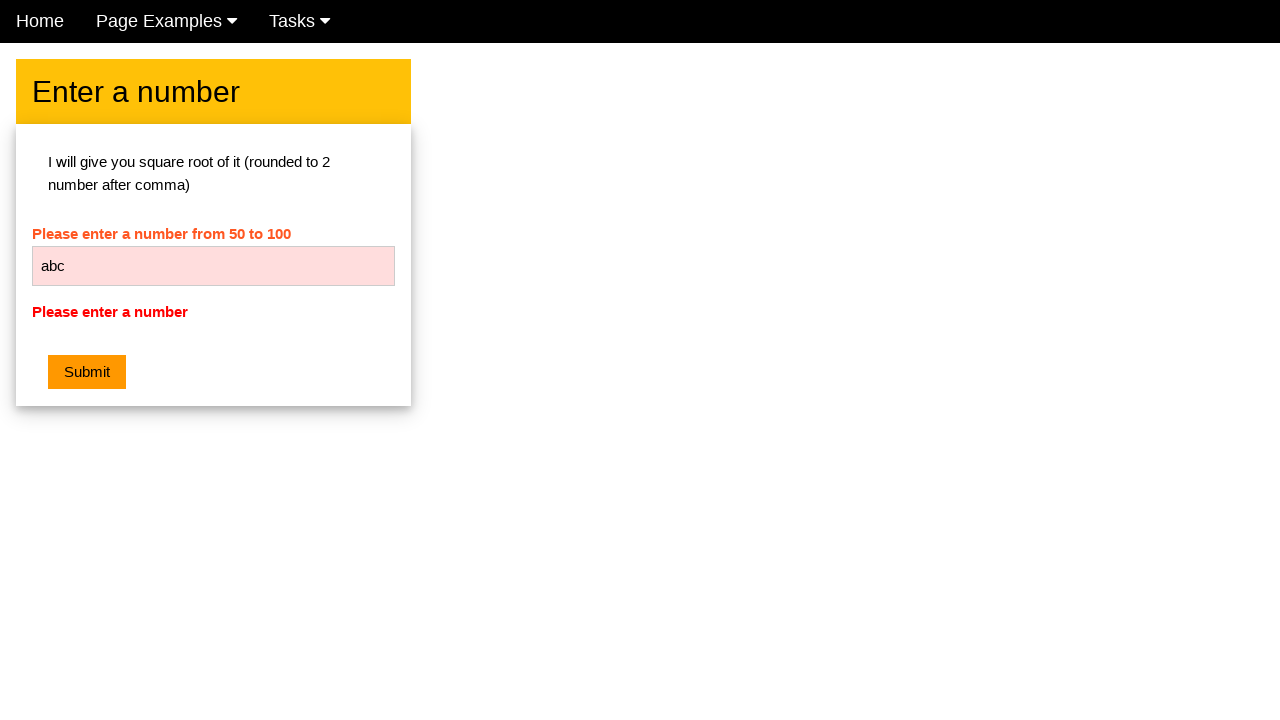